Tests modal dialog functionality by navigating to the Modal Dialogs section, opening a small modal, verifying its title and body text, and closing it

Starting URL: https://demoqa.com/

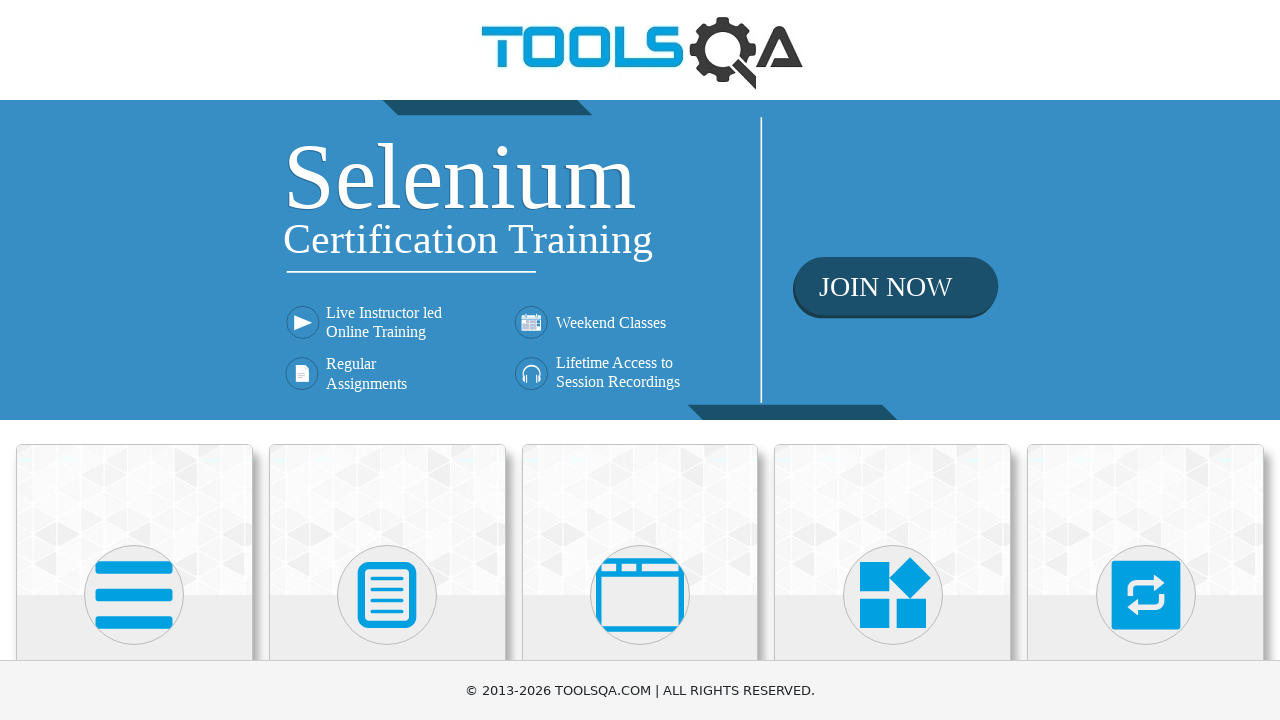

Clicked on 'Alerts, Frame & Windows' section at (640, 360) on xpath=//h5[text()='Alerts, Frame & Windows']
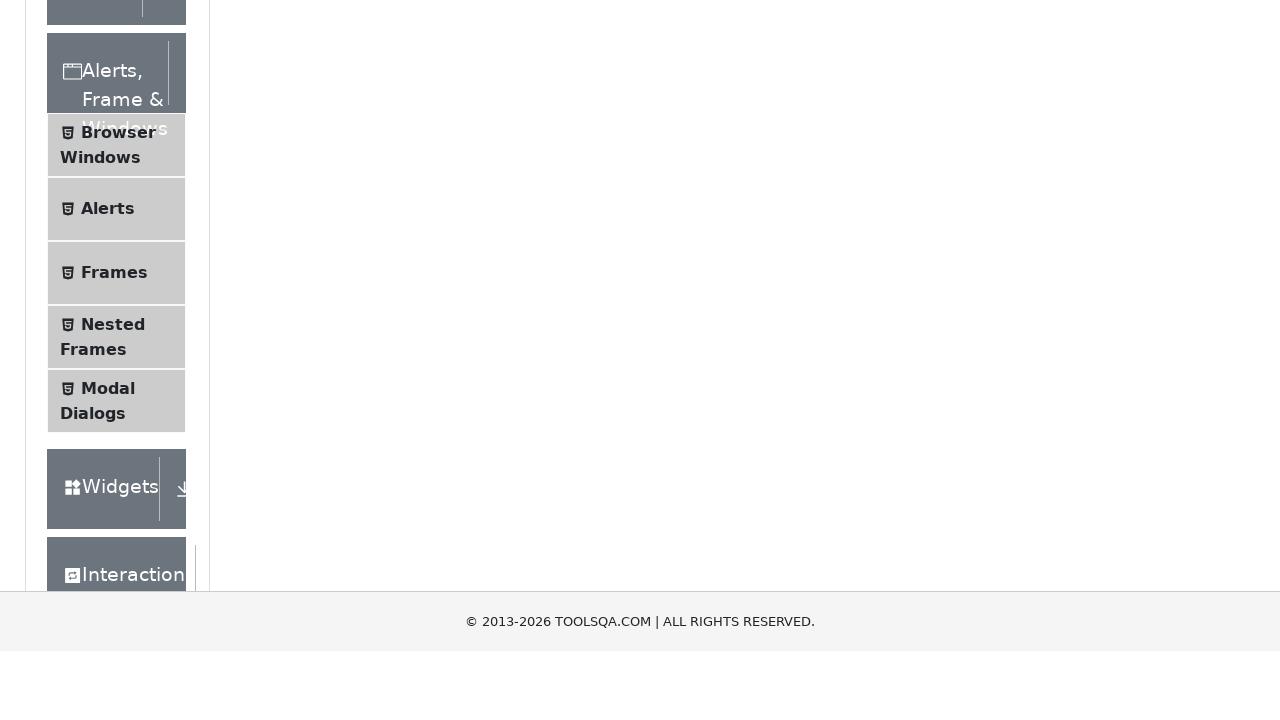

Clicked on 'Modal Dialogs' menu item at (108, 348) on xpath=//span[text()='Modal Dialogs']
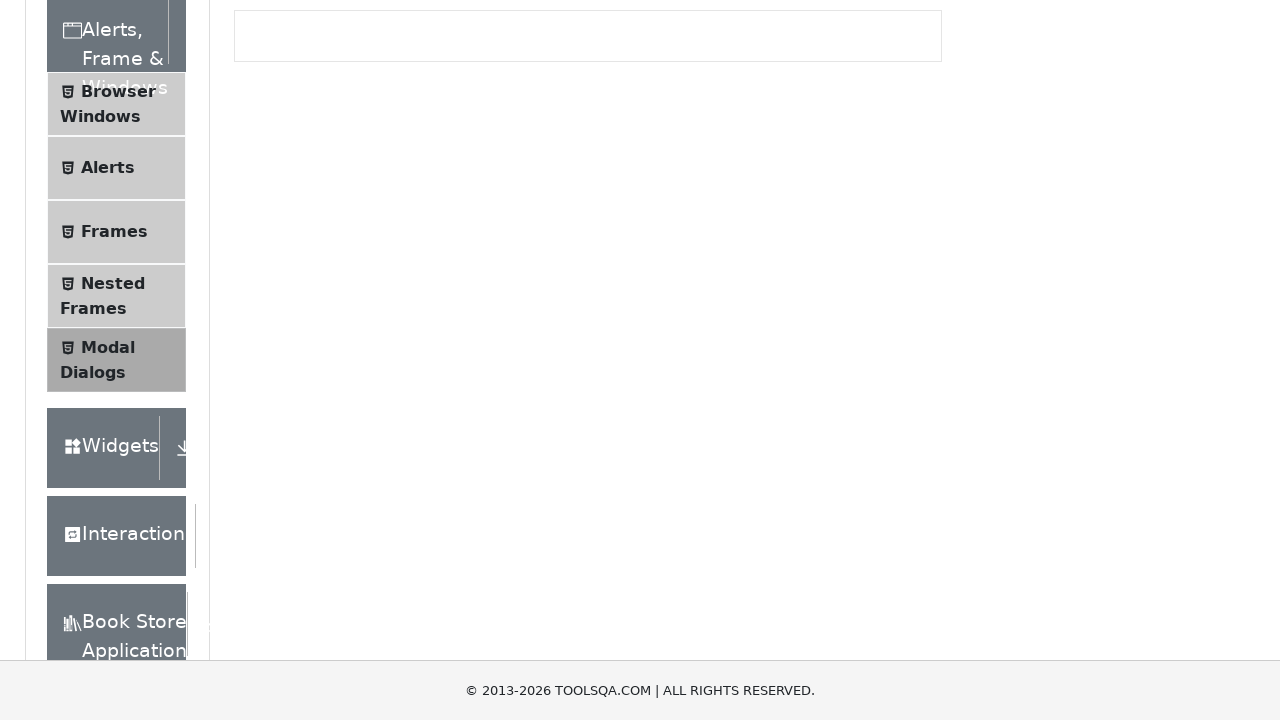

Clicked the 'Small Modal' button at (296, 274) on #showSmallModal
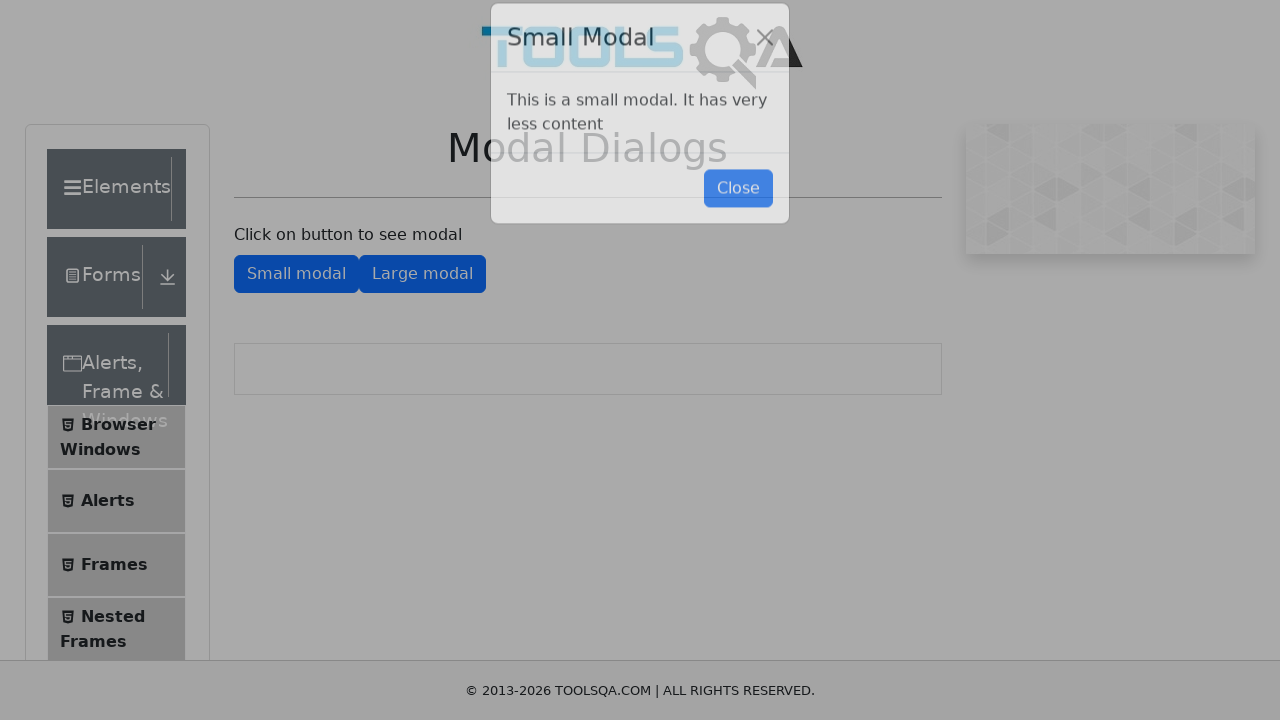

Small modal appeared and is visible
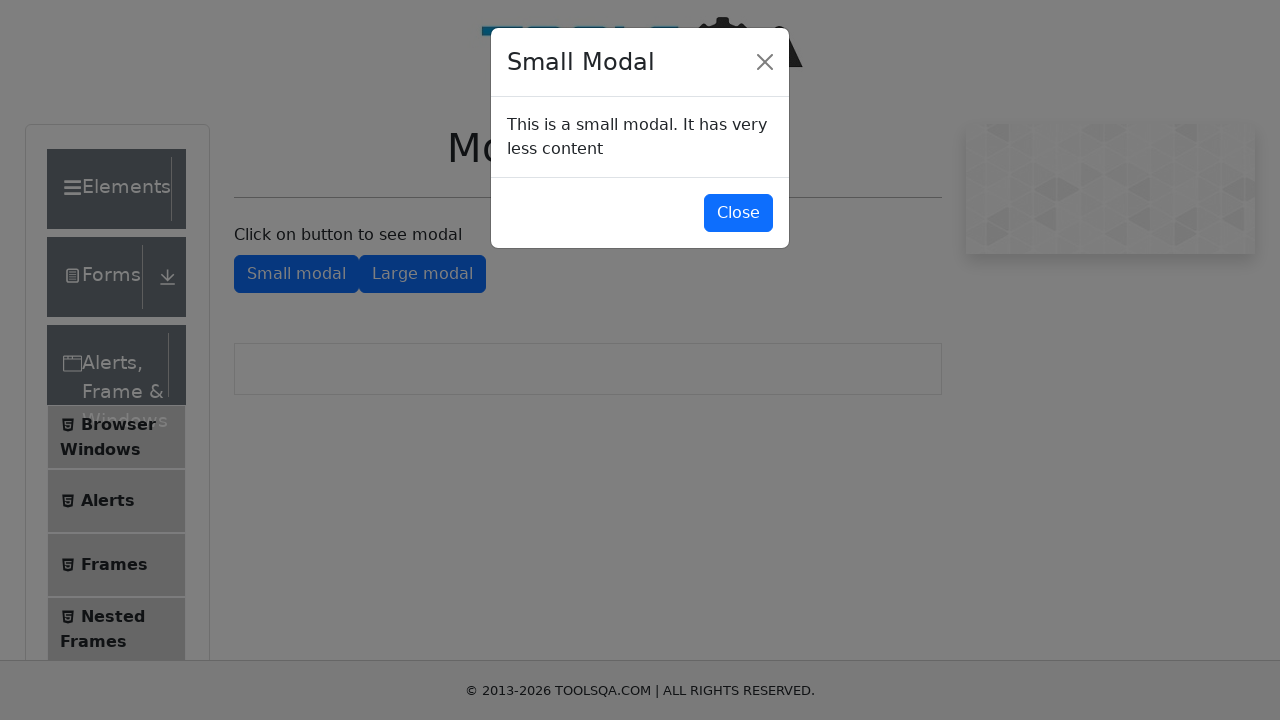

Retrieved modal title: 'Small Modal'
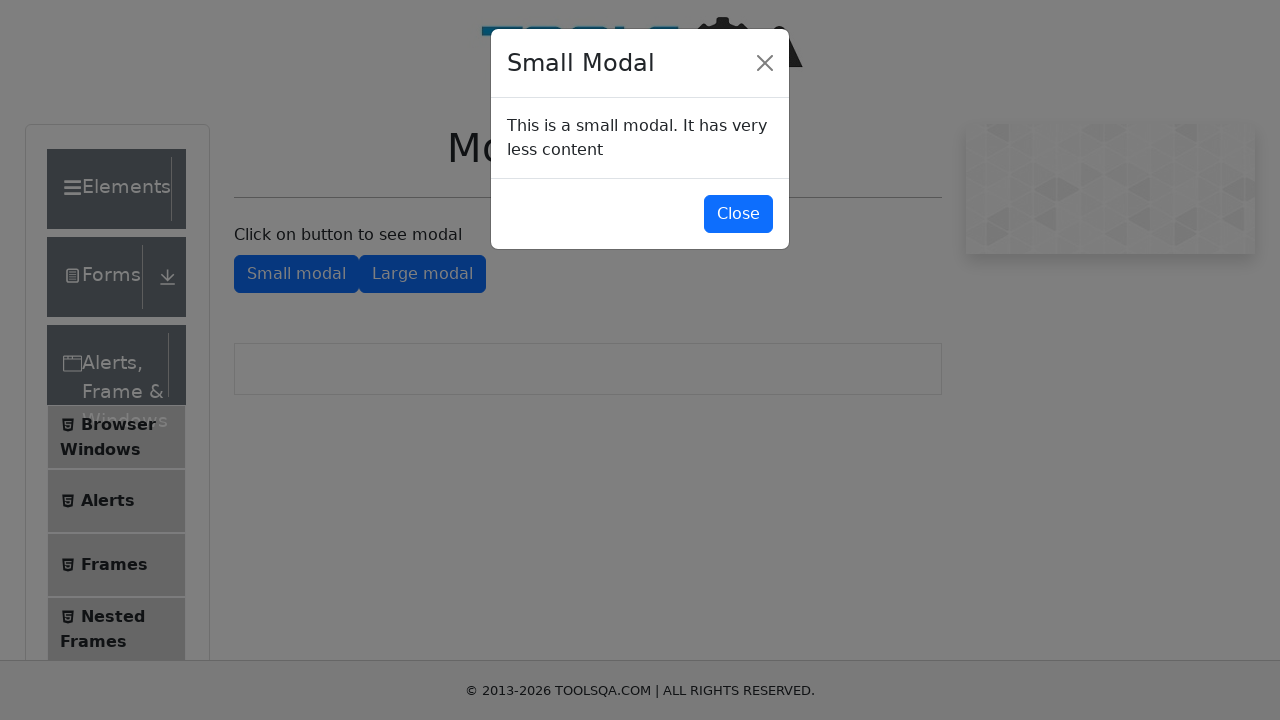

Verified modal title is 'Small Modal'
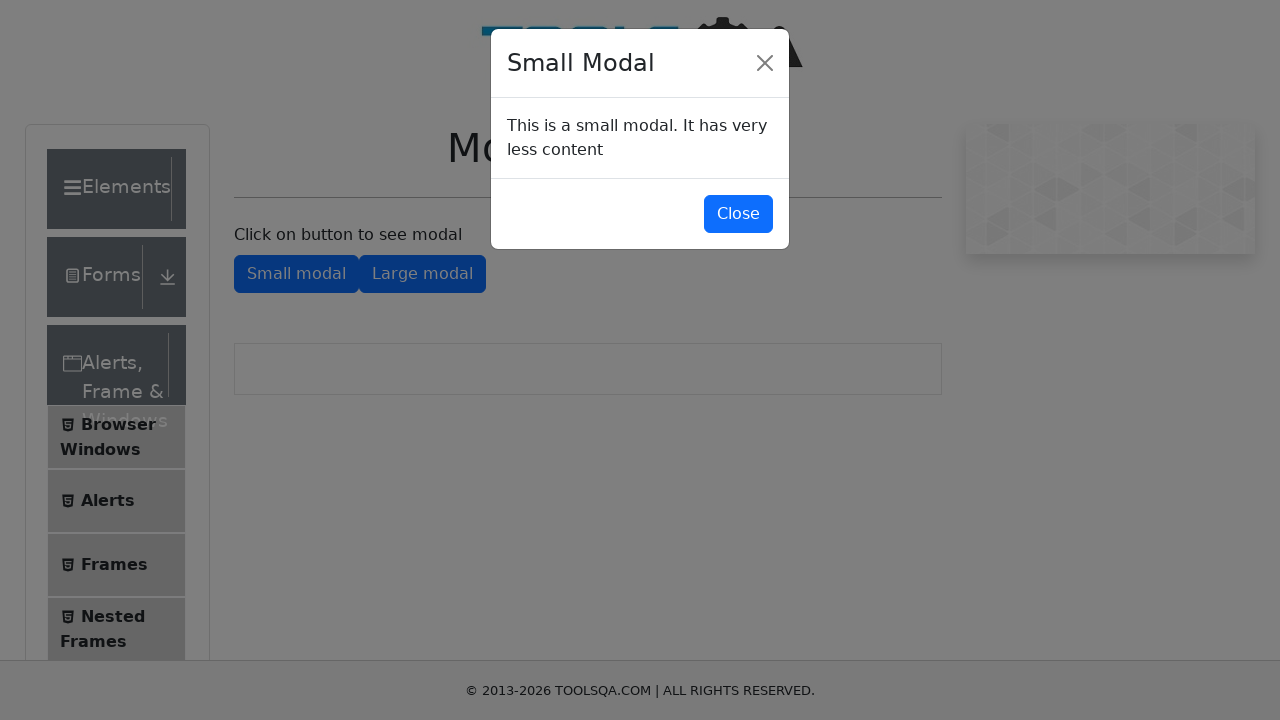

Retrieved modal body text: 'This is a small modal. It has very less content'
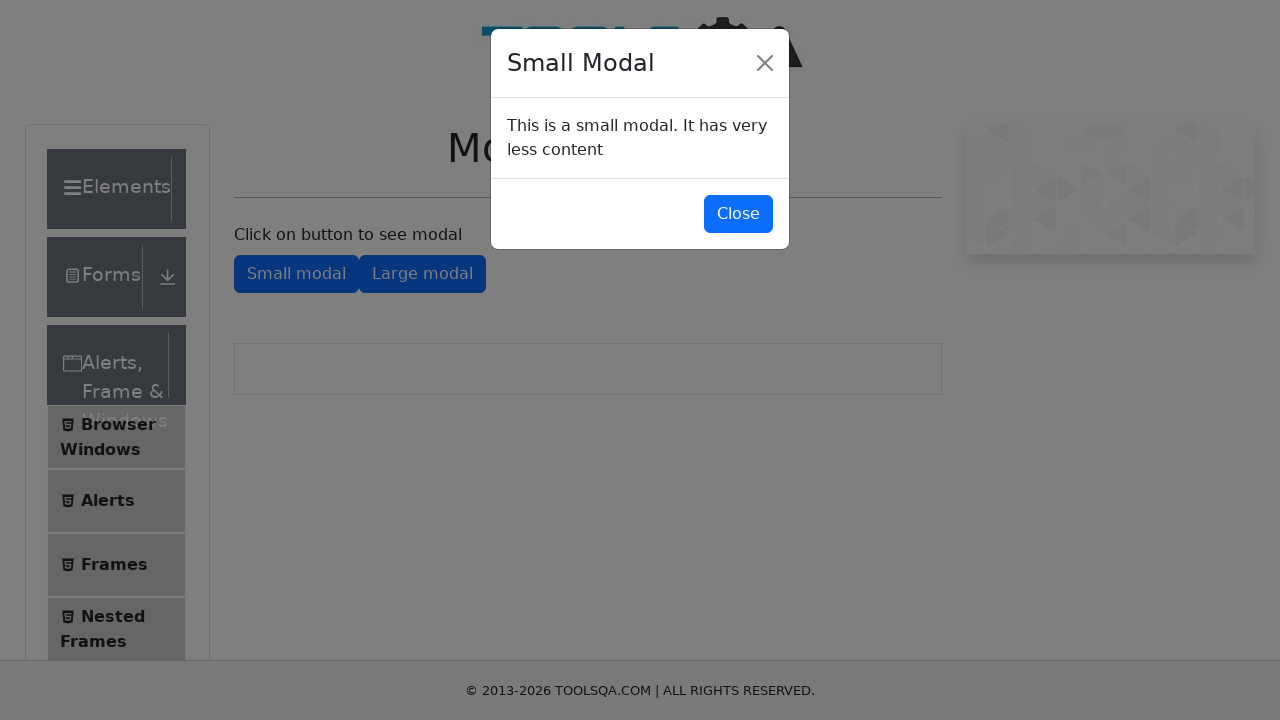

Verified modal body text matches expected content
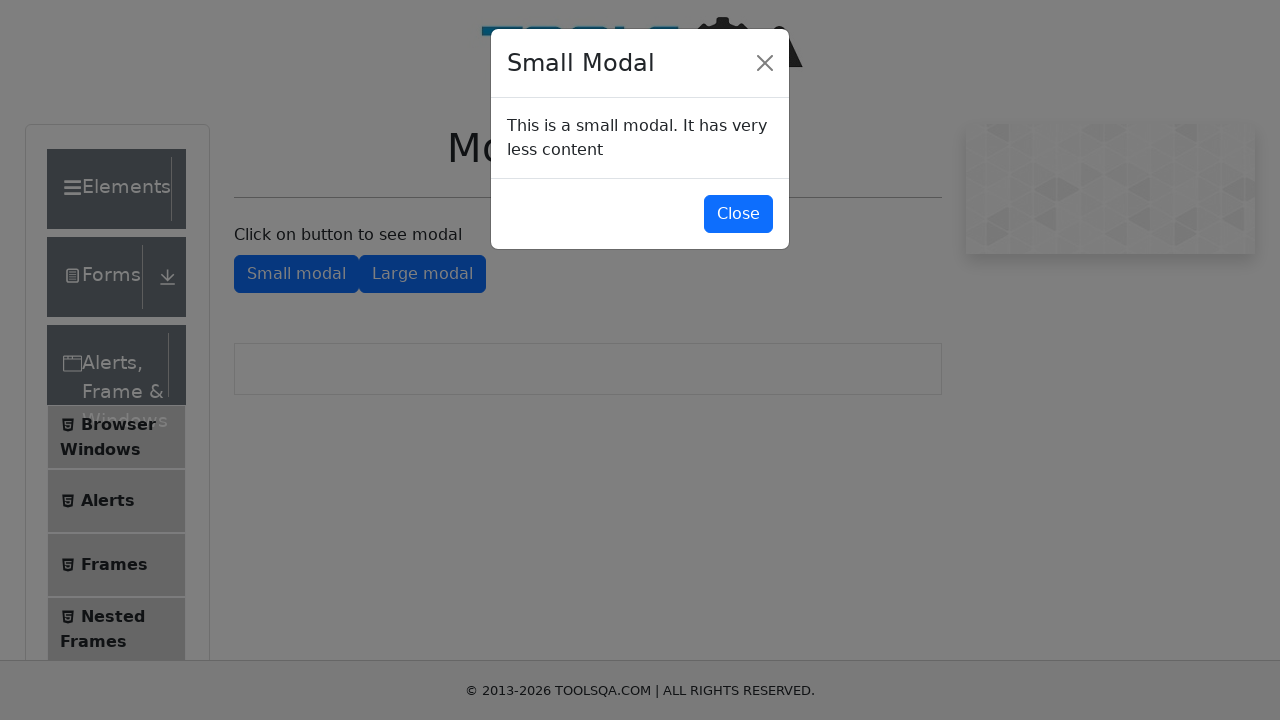

Clicked button to close the small modal at (738, 214) on #closeSmallModal
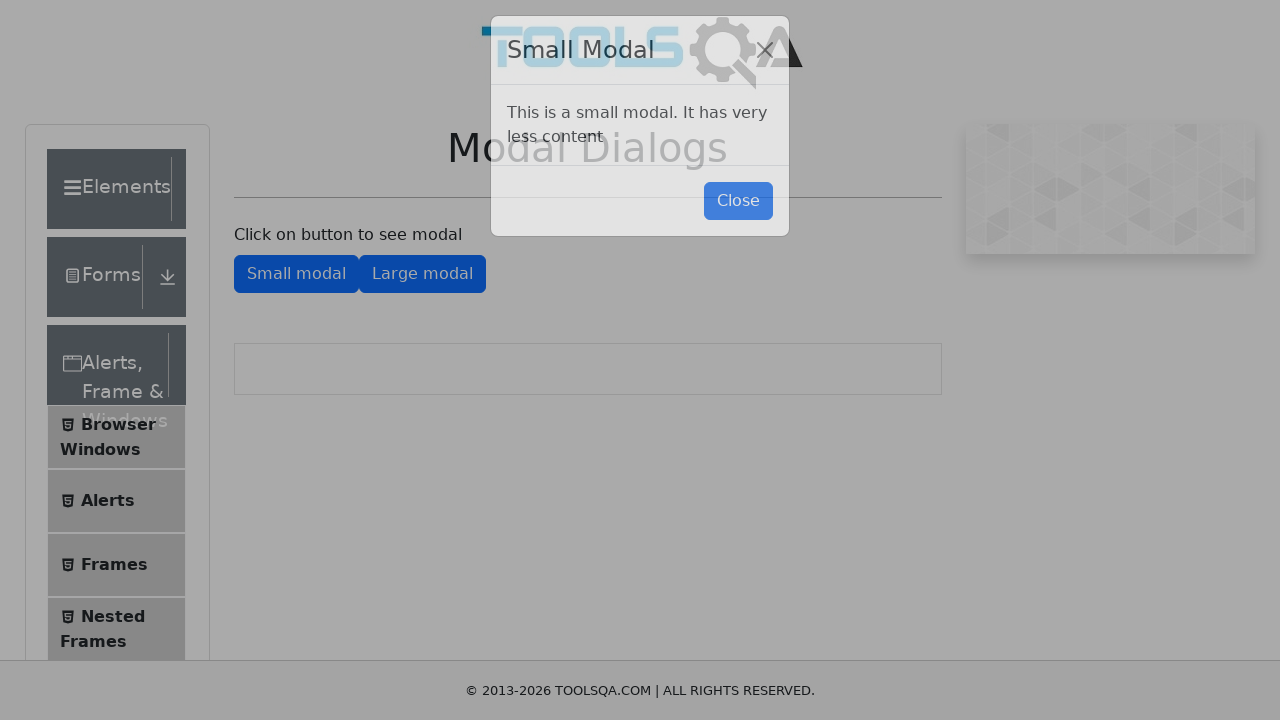

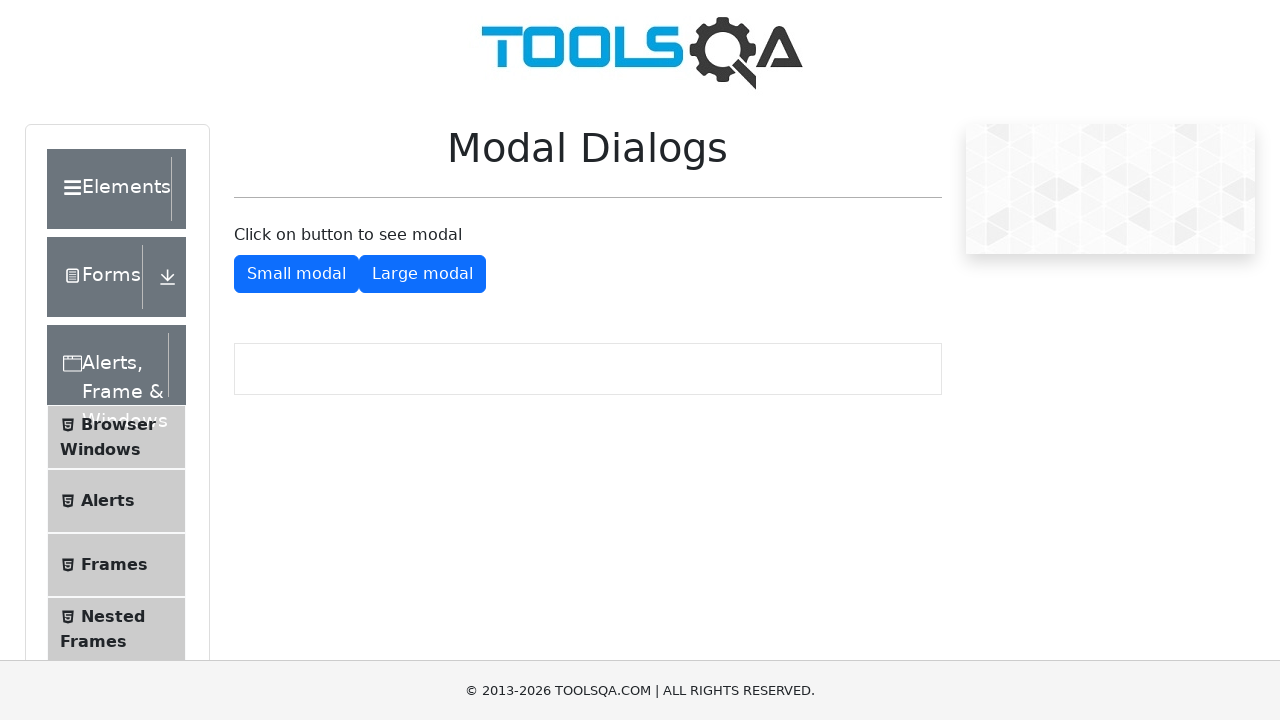